Tests the add product form by filling in product name, price, and date stocked fields, then submitting the form

Starting URL: https://commitquality.com/add-product

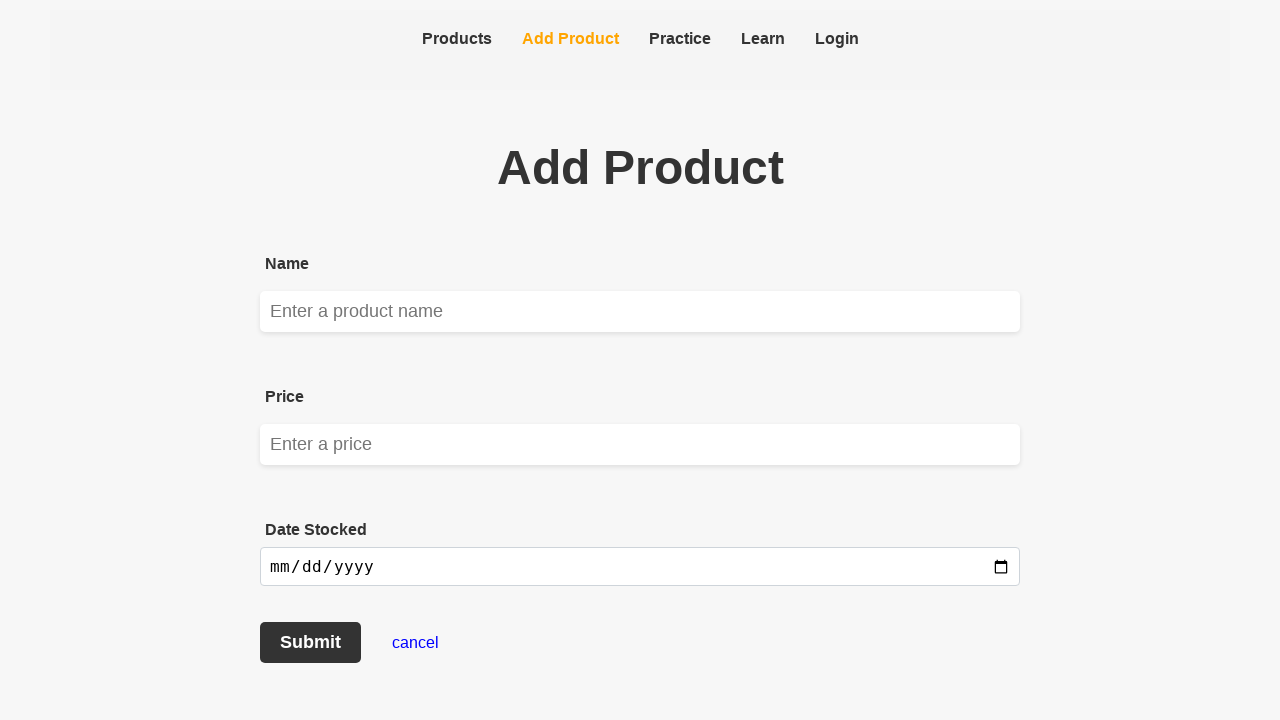

Filled product name field with 'Wireless Bluetooth Headphones' on internal:attr=[placeholder="Enter a product name"i]
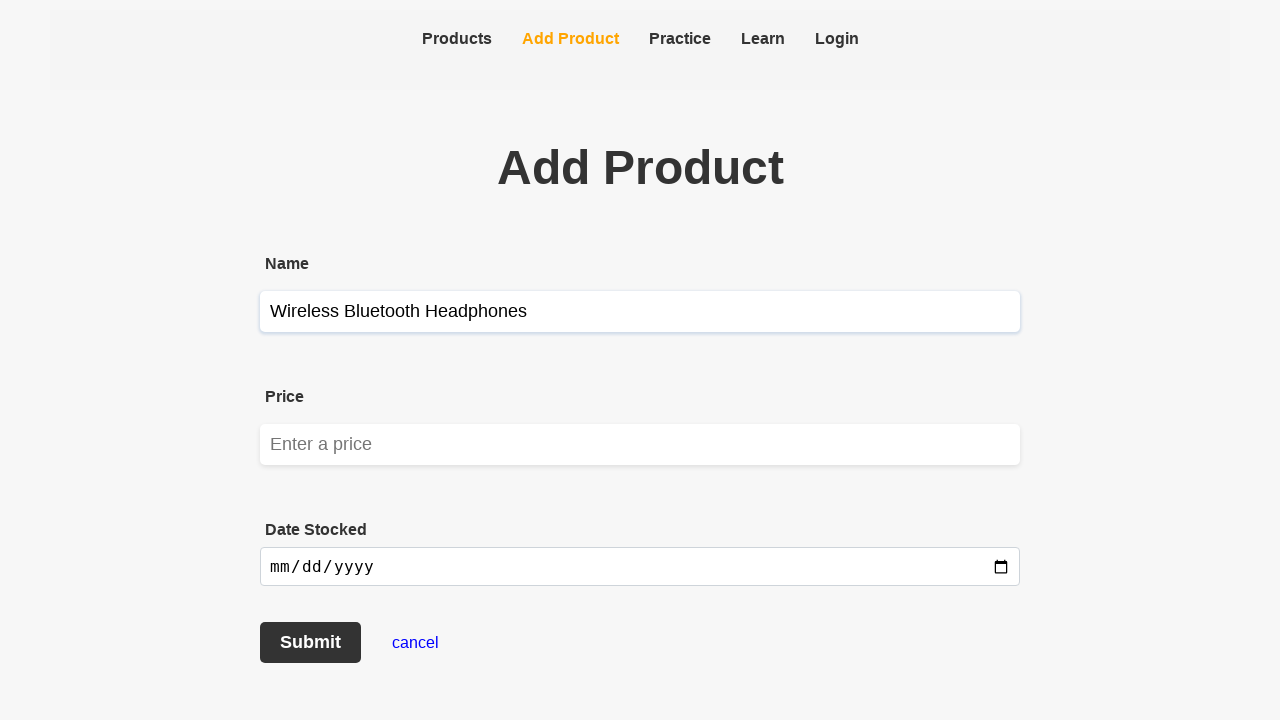

Filled price field with '79.99' on internal:attr=[placeholder="Enter a price"i]
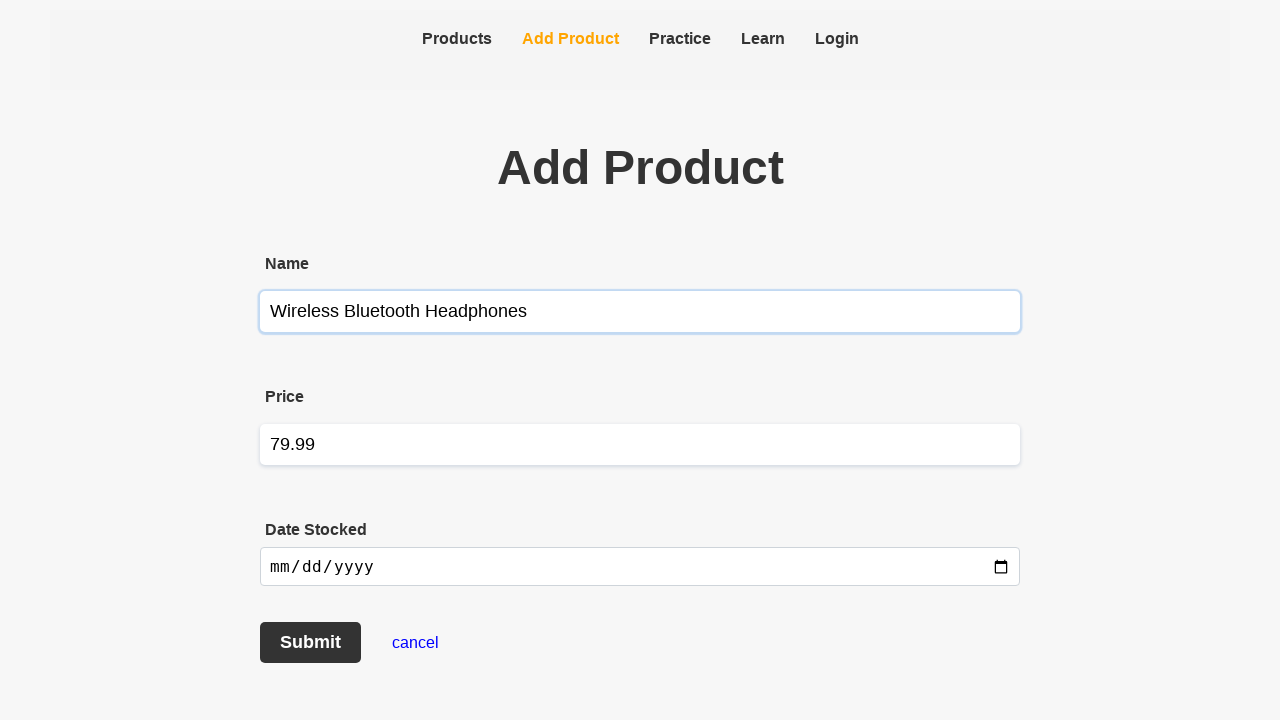

Filled date stocked field with '2024-03-15' on #dateStocked
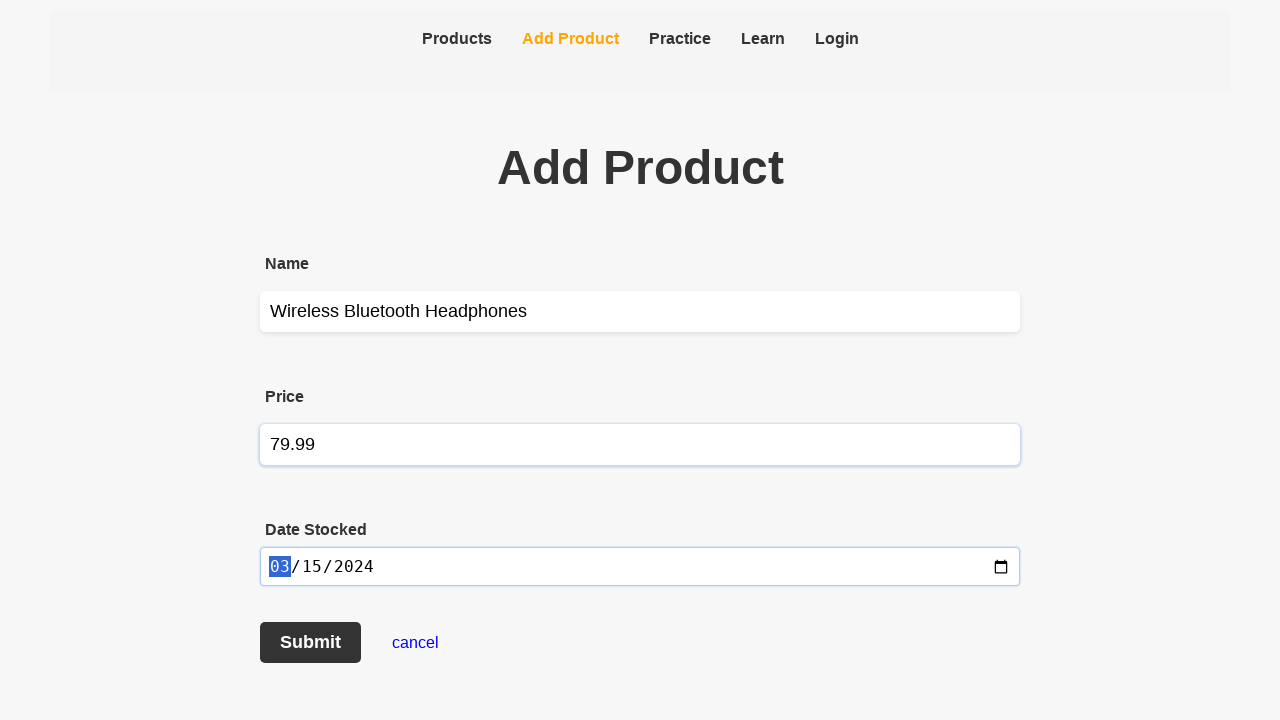

Clicked Submit button to add product at (310, 642) on internal:role=button[name="Submit"i]
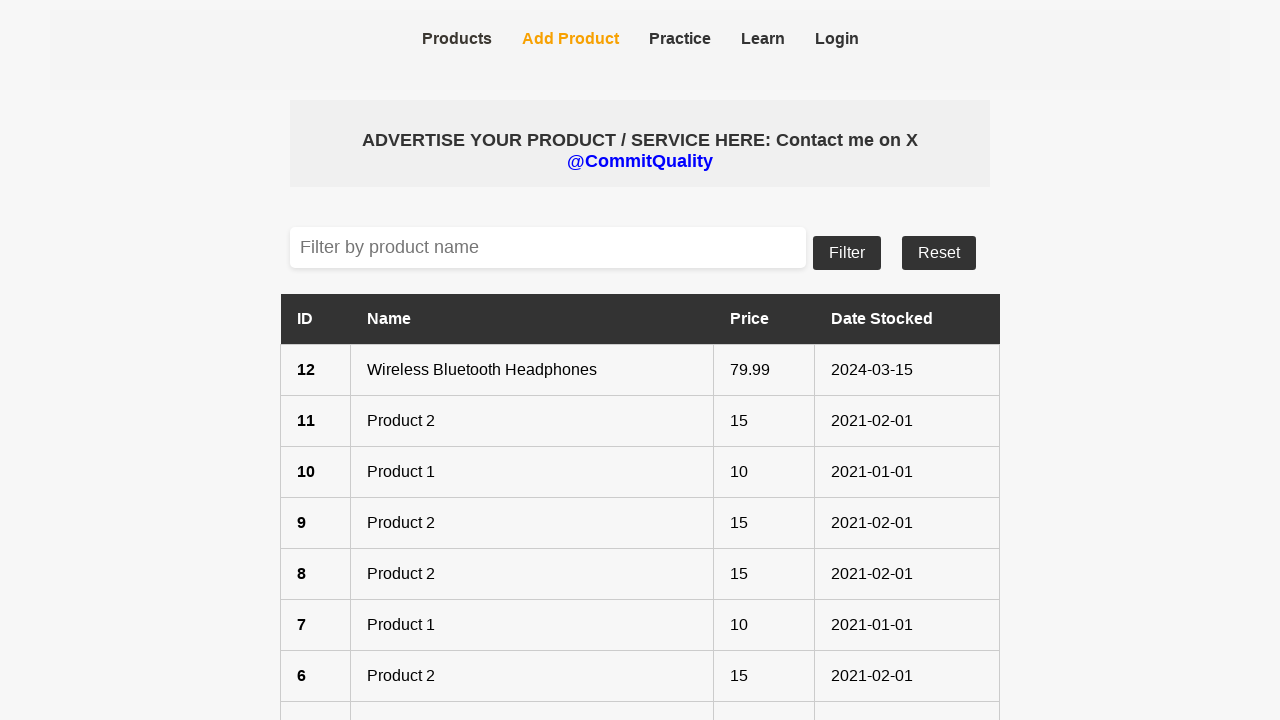

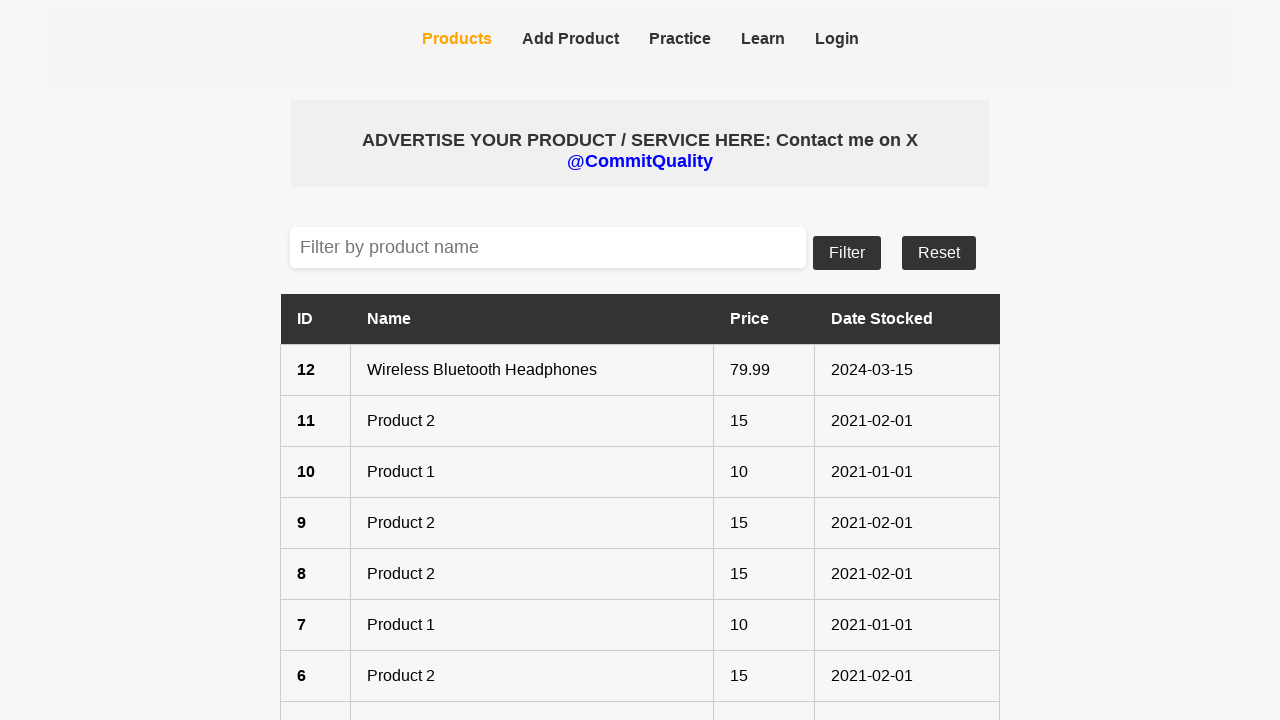